Navigates to a sitemap XML page, clicks on a link to the main website, and sets the browser window size.

Starting URL: https://www.getcalley.com/page-sitemap.xml

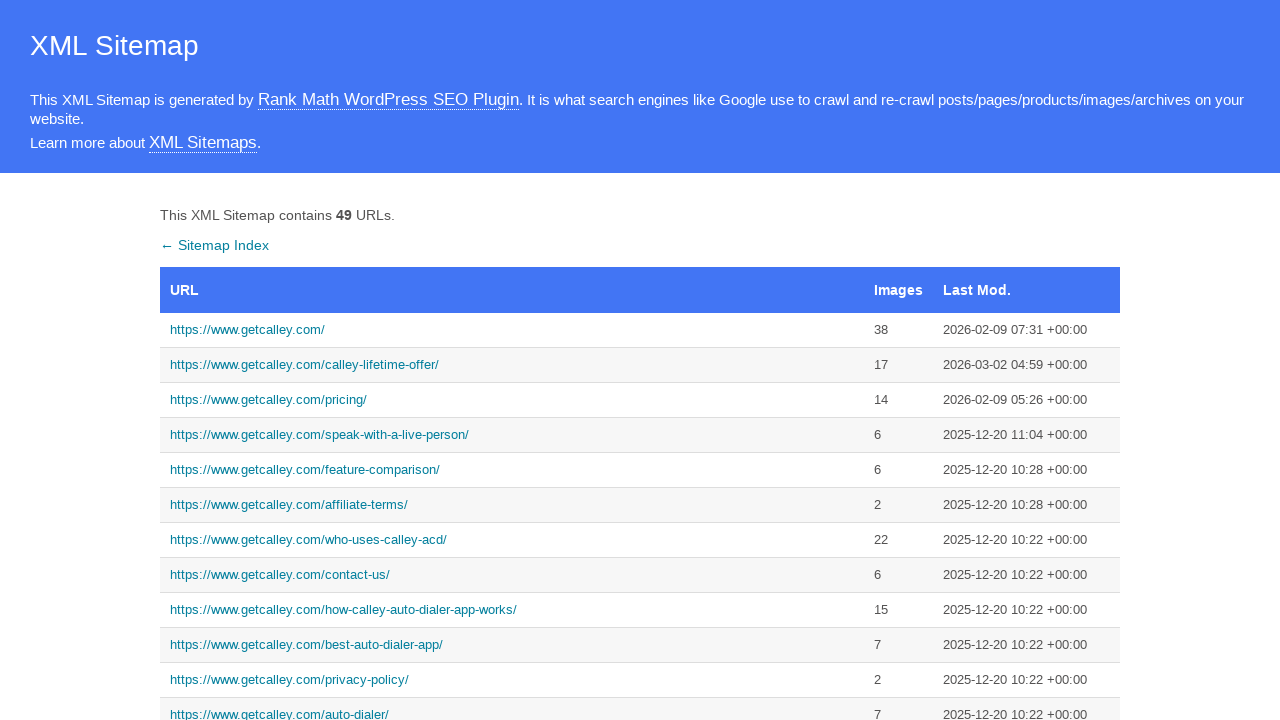

Clicked on link to main website (https://www.getcalley.com/) at (512, 330) on text=https://www.getcalley.com/
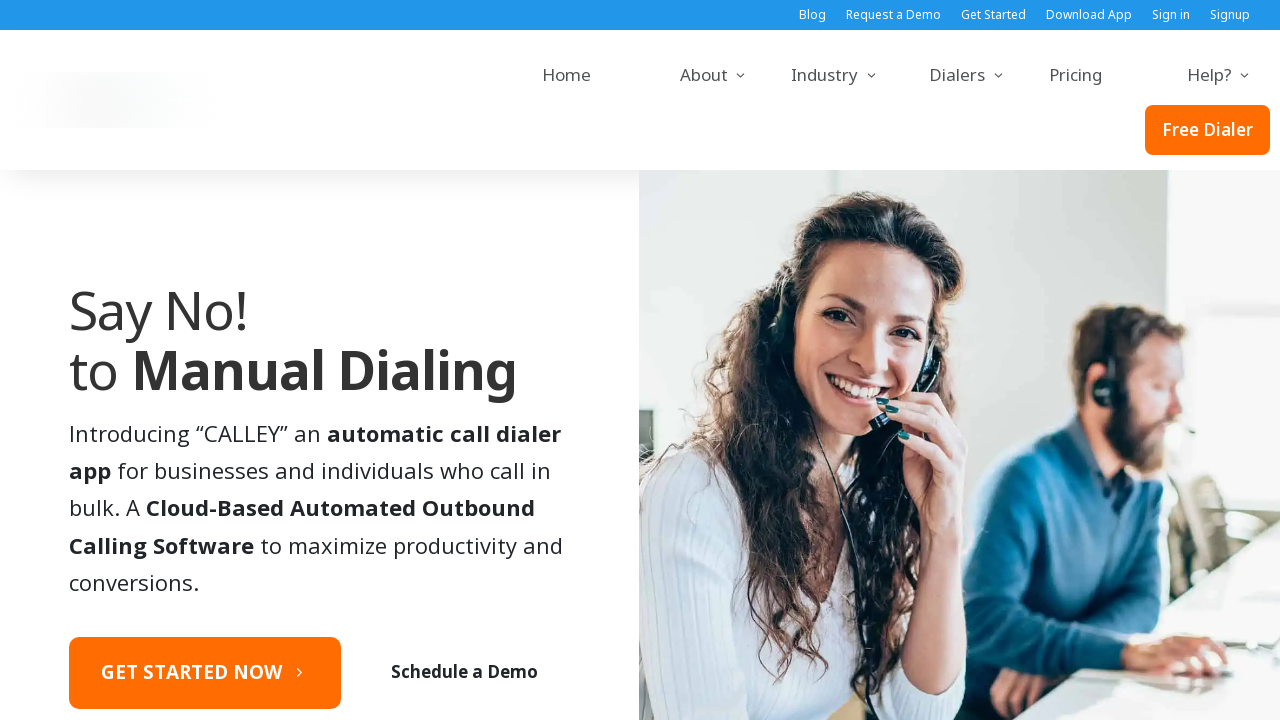

Set browser window size to 1536x864
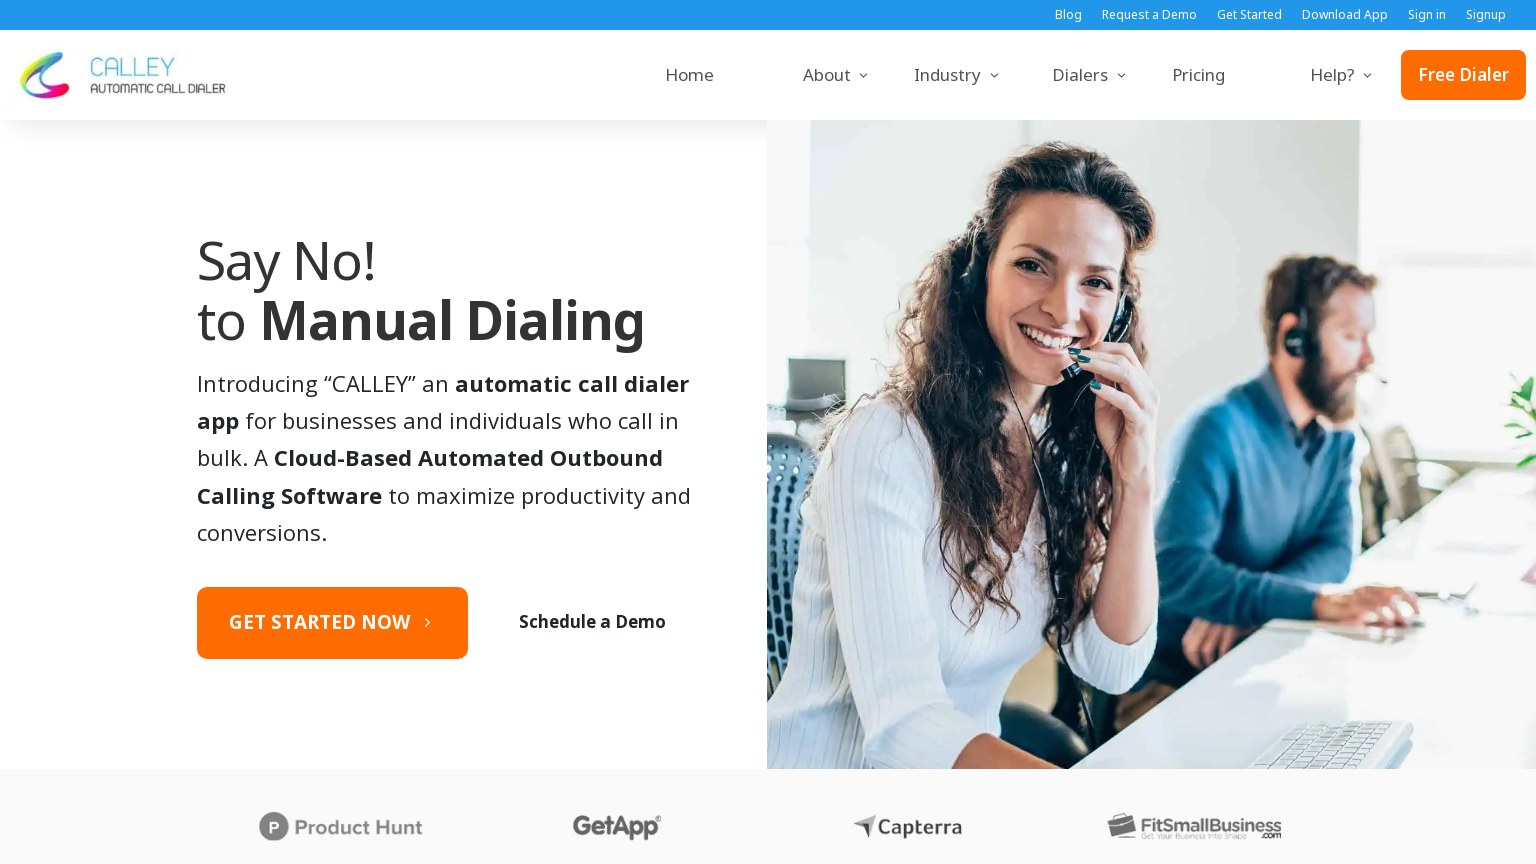

Waited for page to fully load
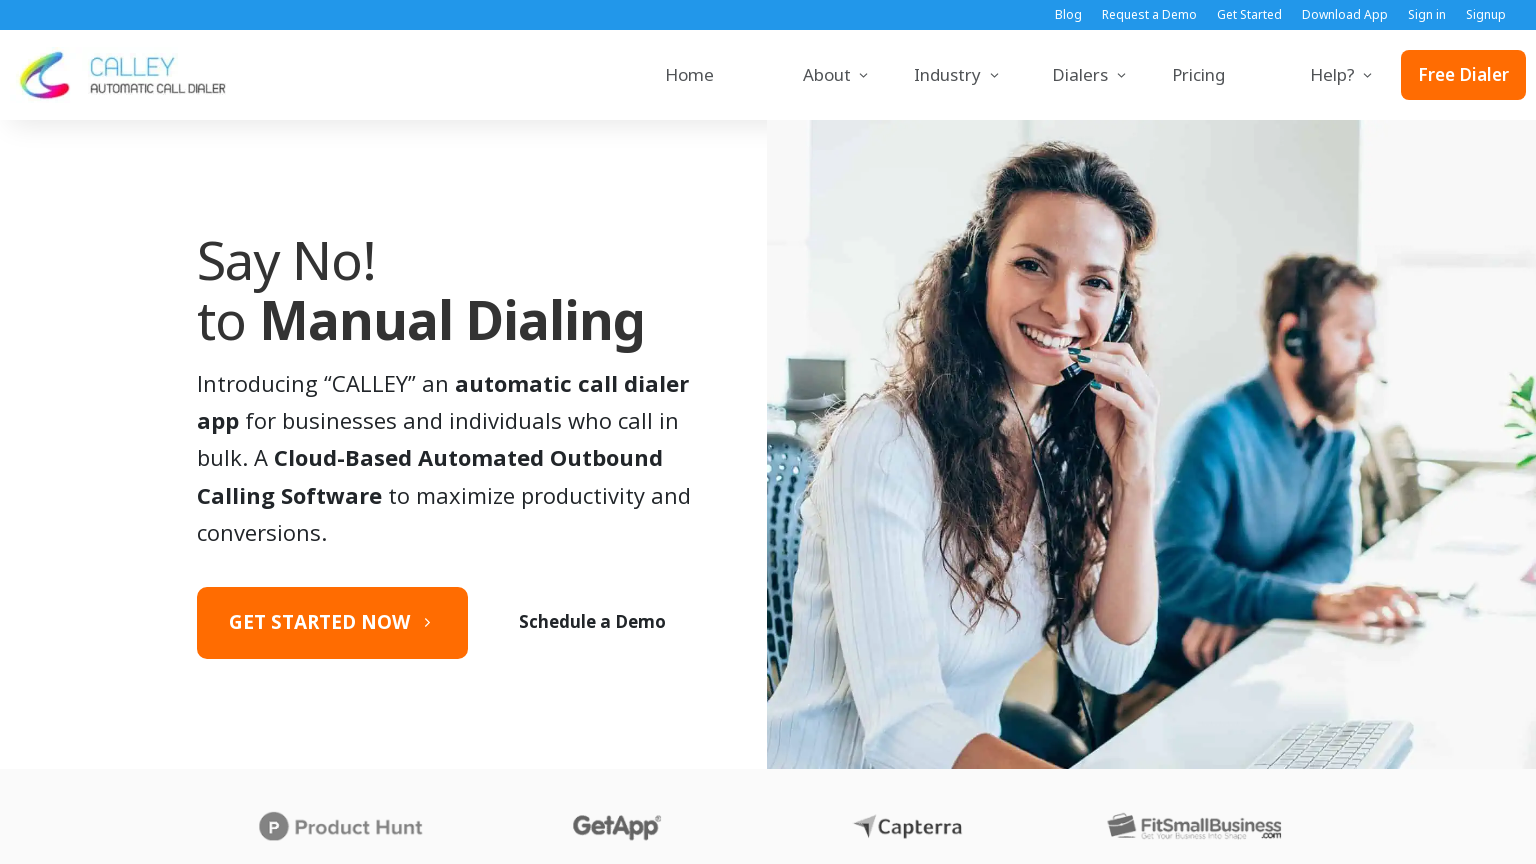

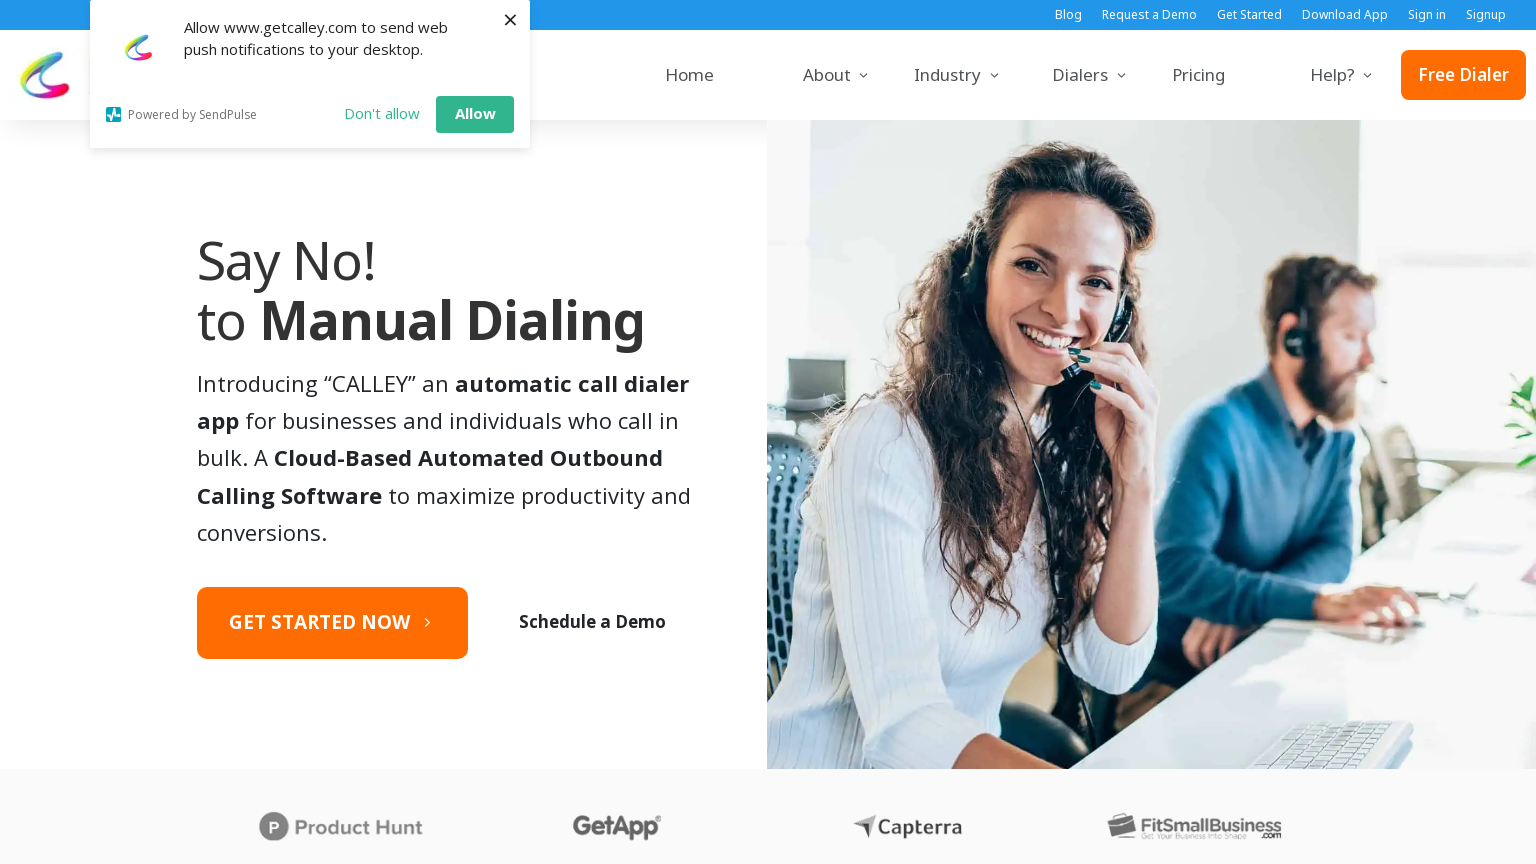